Tests drag and drop functionality by dragging an element from source to target location

Starting URL: https://jqueryui.com/resources/demos/droppable/default.html

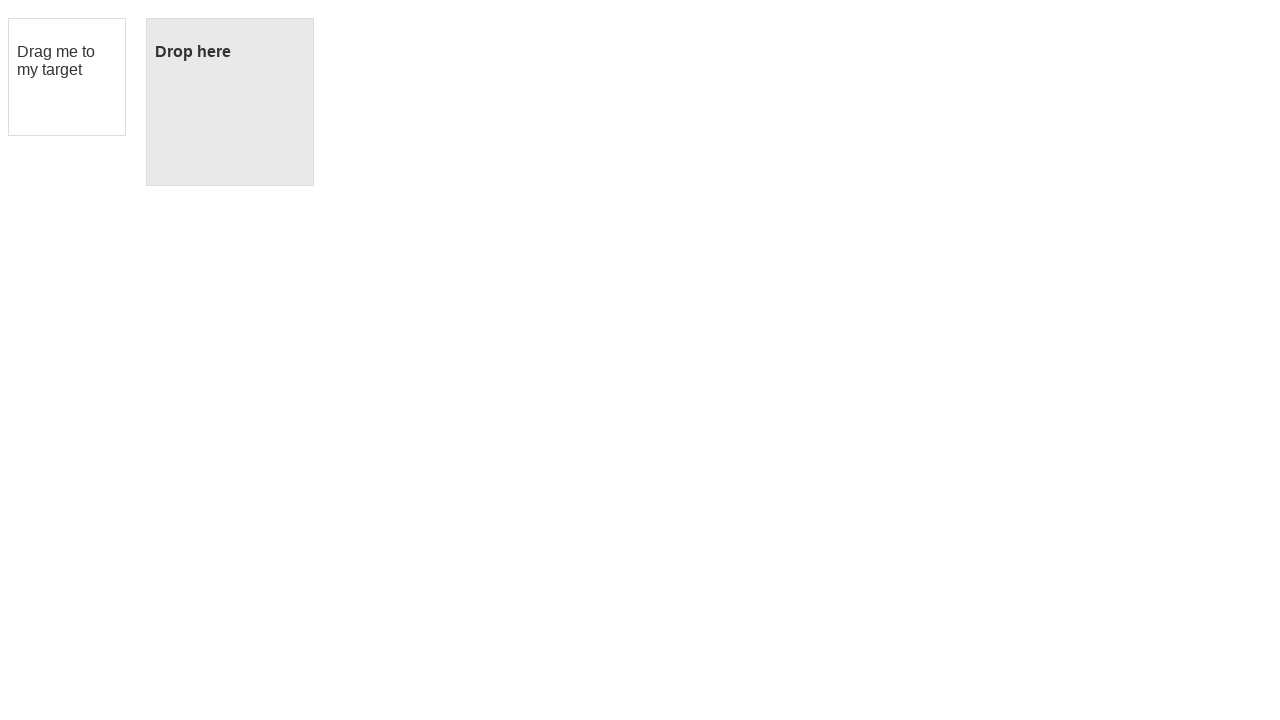

Located draggable element with id 'draggable'
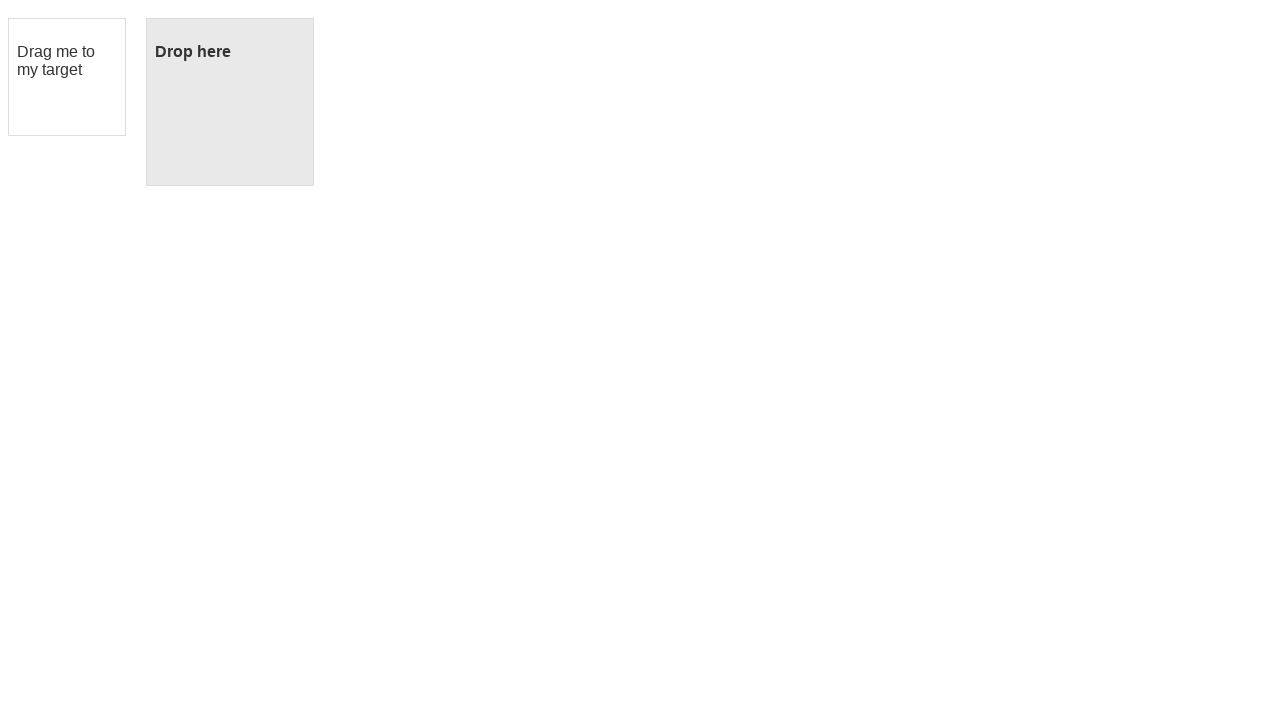

Located droppable target element with id 'droppable'
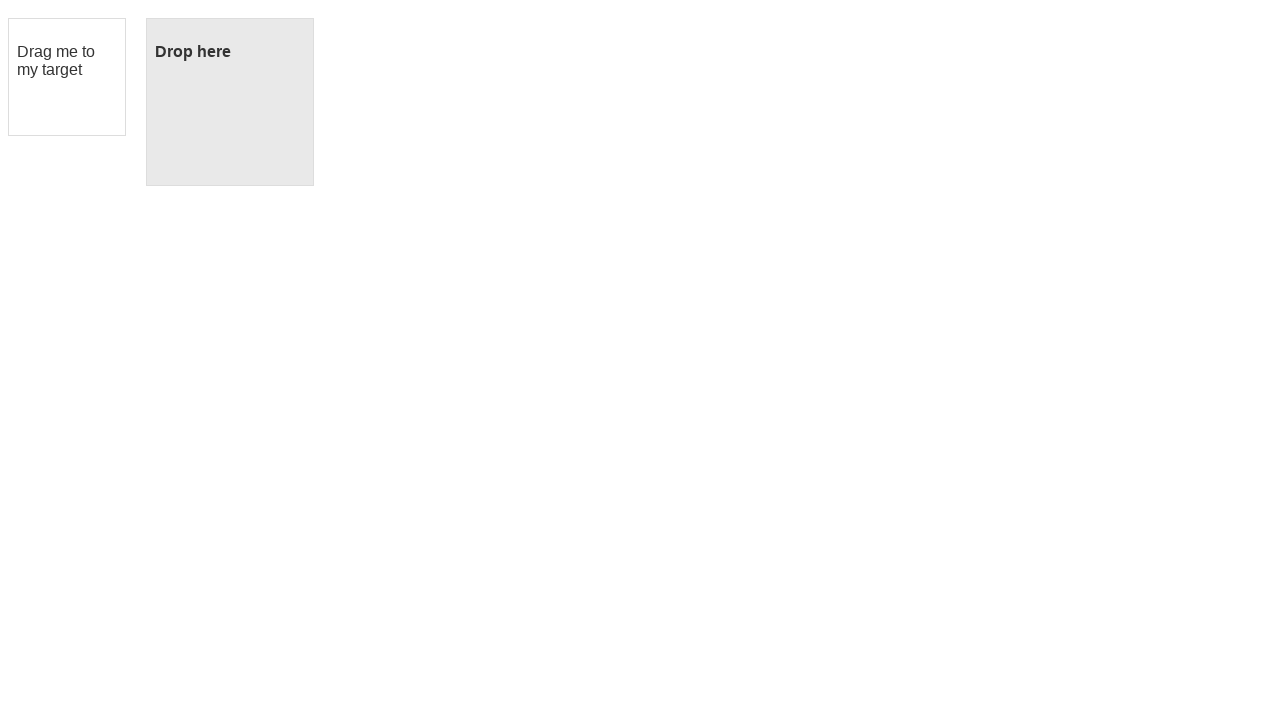

Dragged element from source to target location at (230, 102)
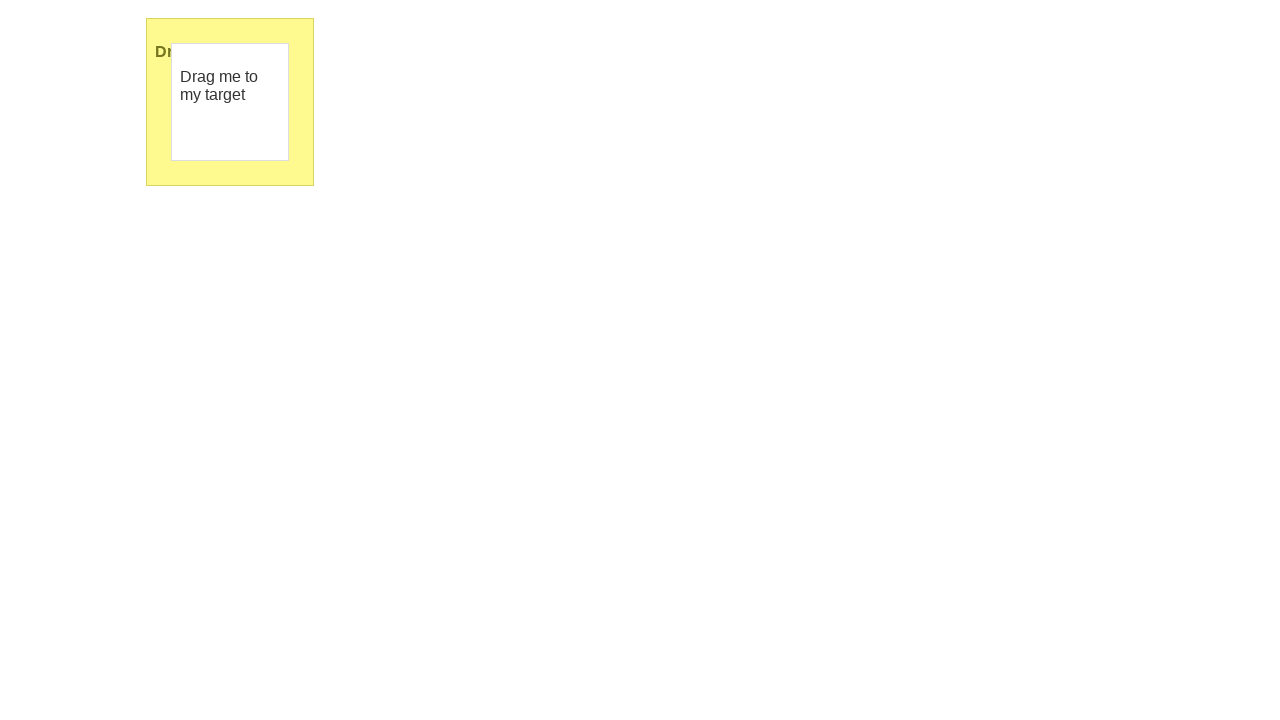

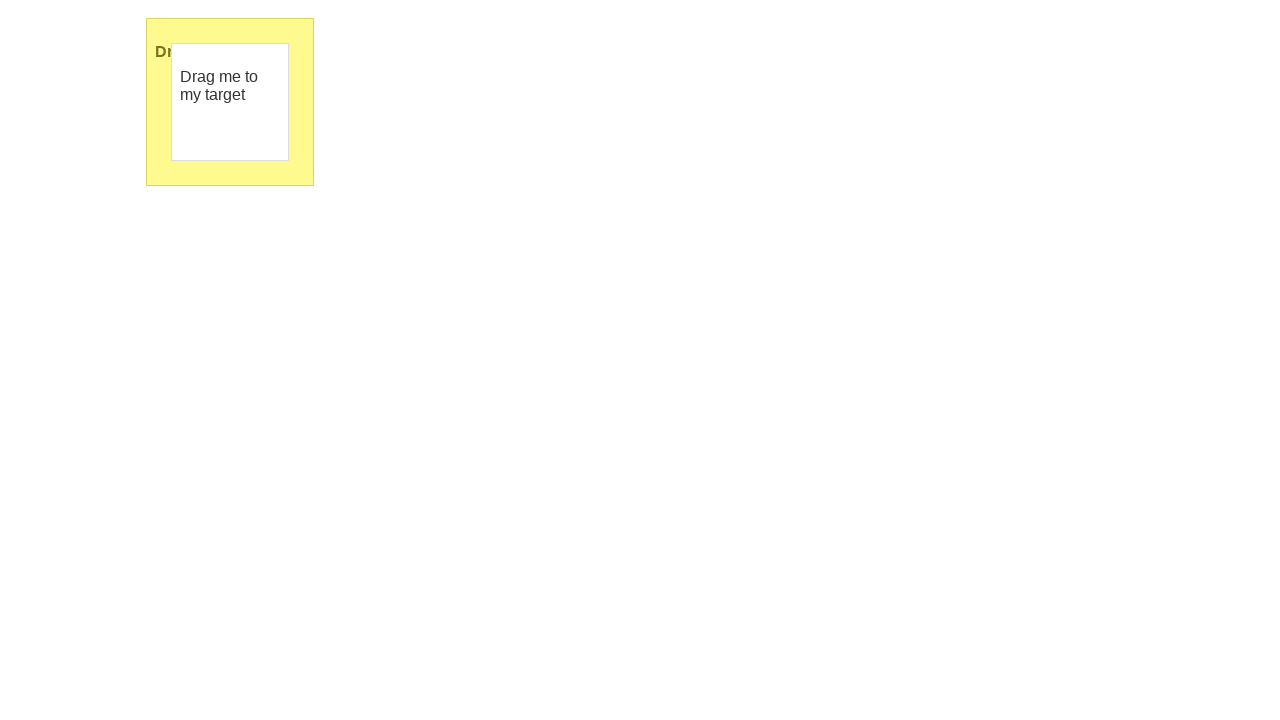